Tests radio button selection and autocomplete functionality on a practice automation page by selecting a specific radio button and interacting with an autocomplete field

Starting URL: https://rahulshettyacademy.com/AutomationPractice/

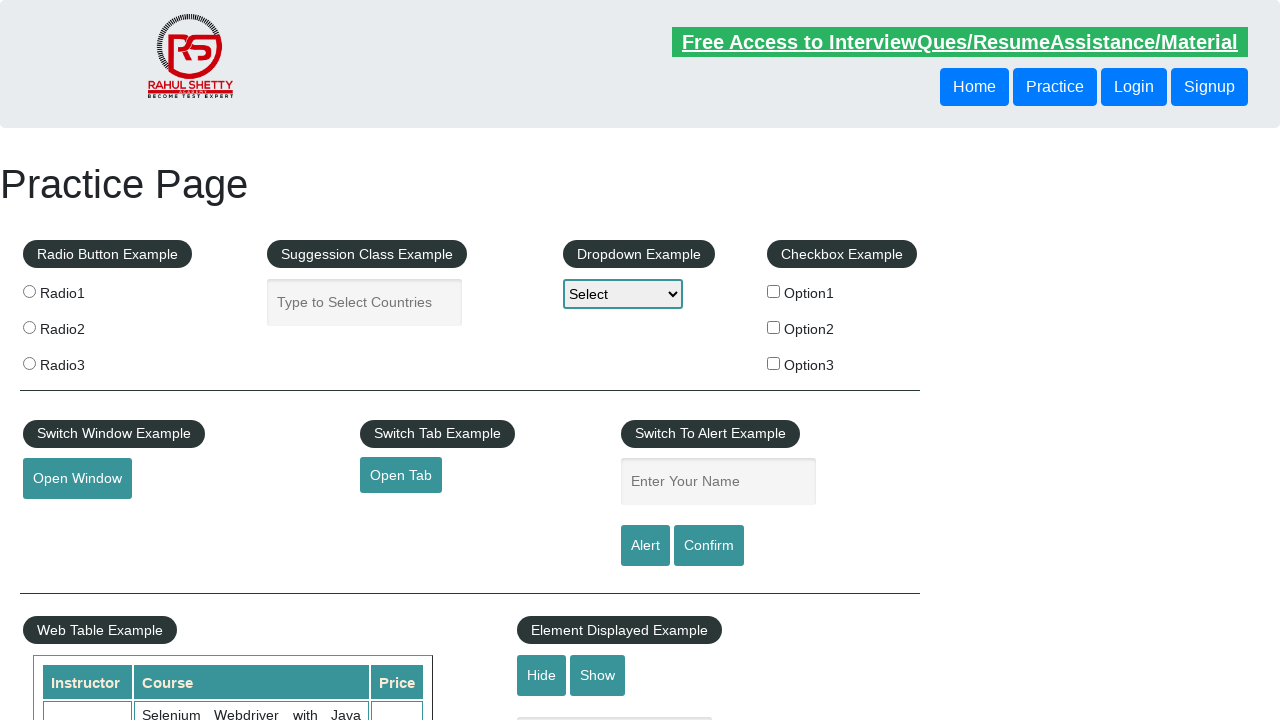

Selected radio button with value containing '3' at (29, 363) on input.radioButton >> nth=2
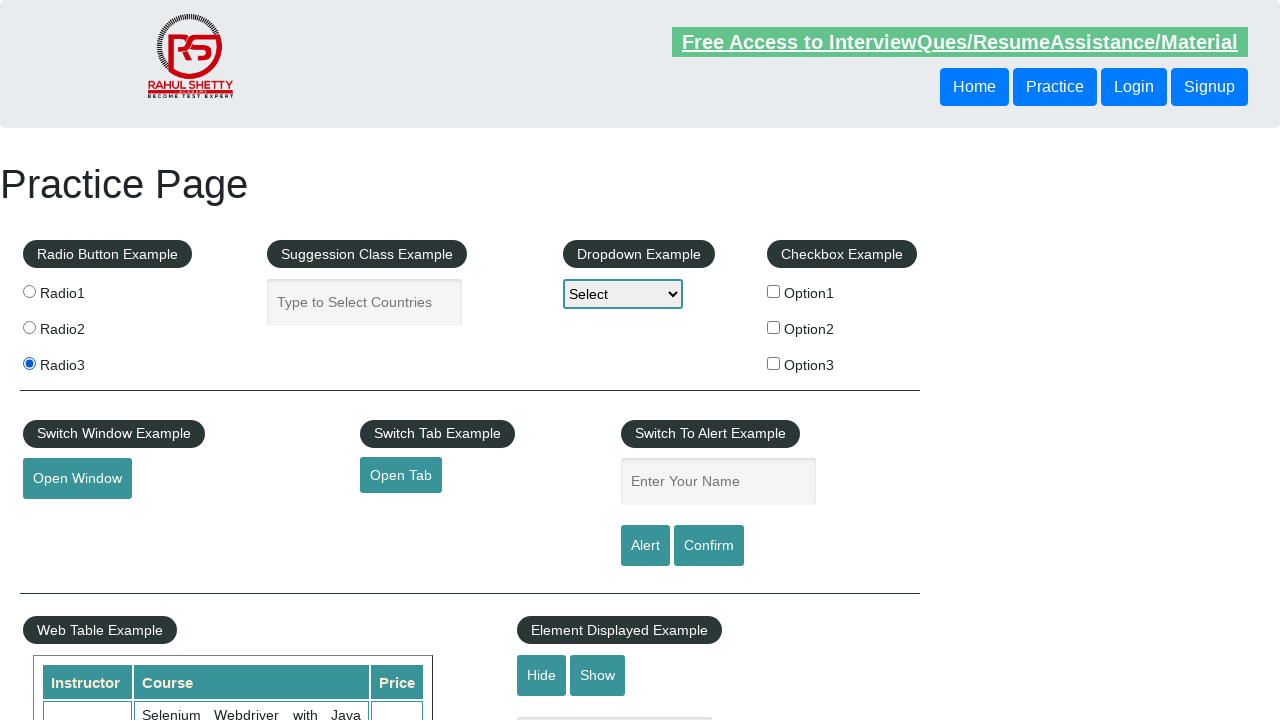

Typed 'ind' in autocomplete field on #autocomplete
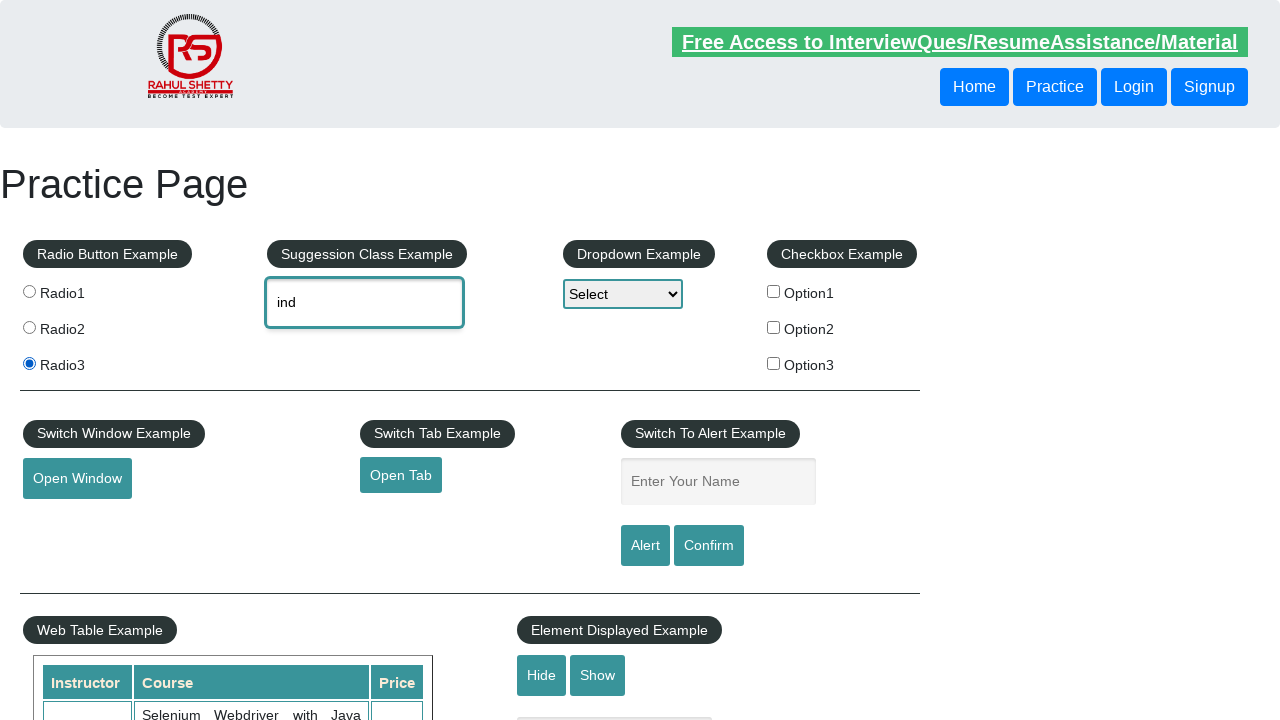

Autocomplete dropdown appeared
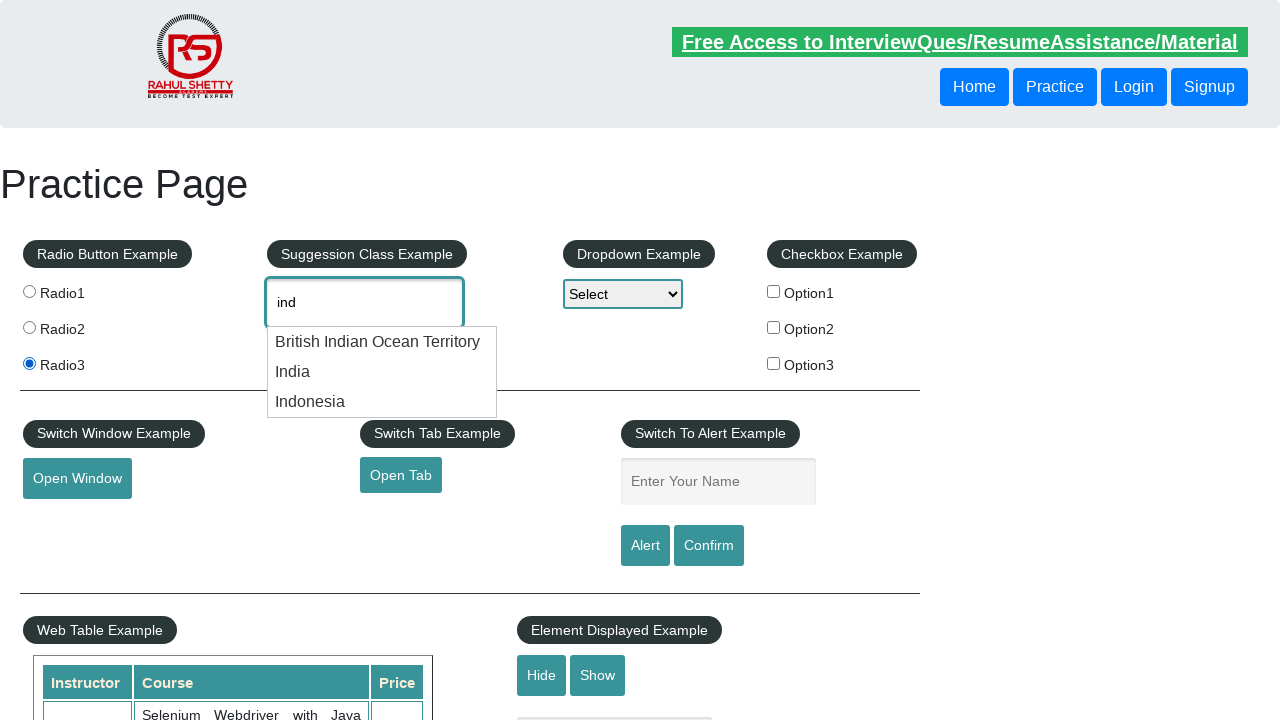

Selected 'India' from autocomplete dropdown at (382, 372) on xpath=//li[@class='ui-menu-item']/div >> nth=1
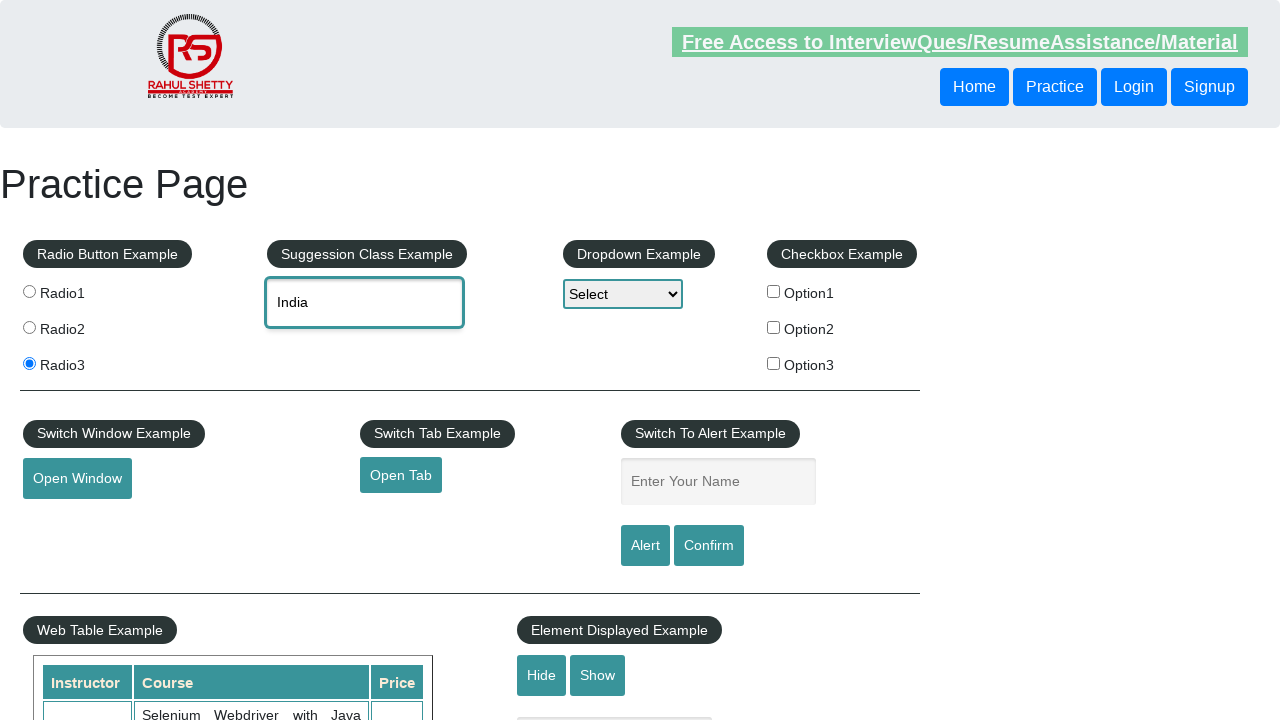

Cleared autocomplete field on #autocomplete
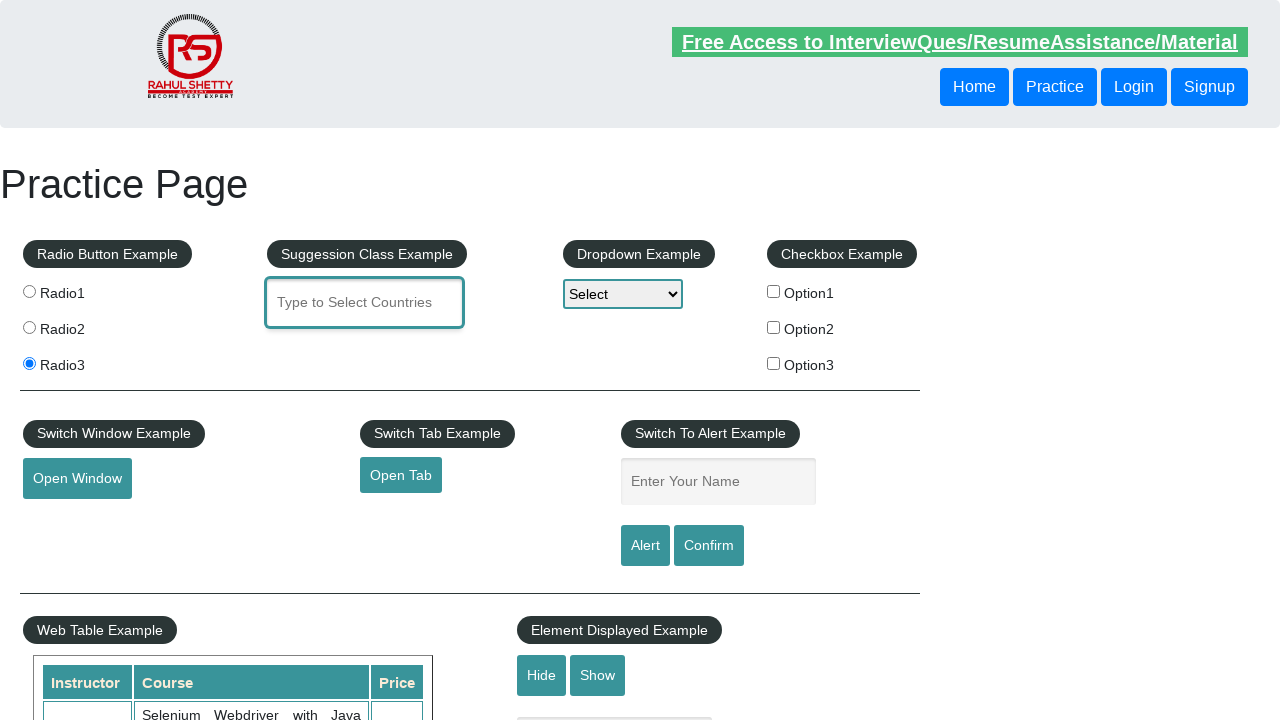

Reloaded the page
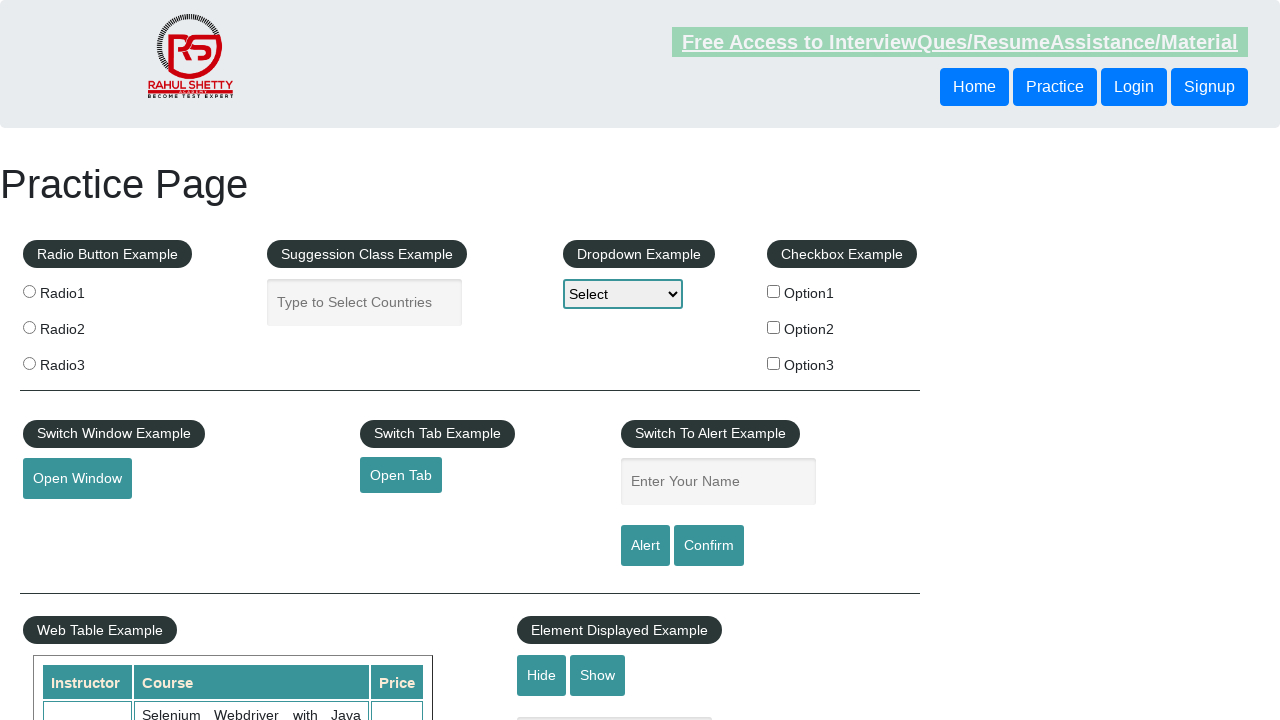

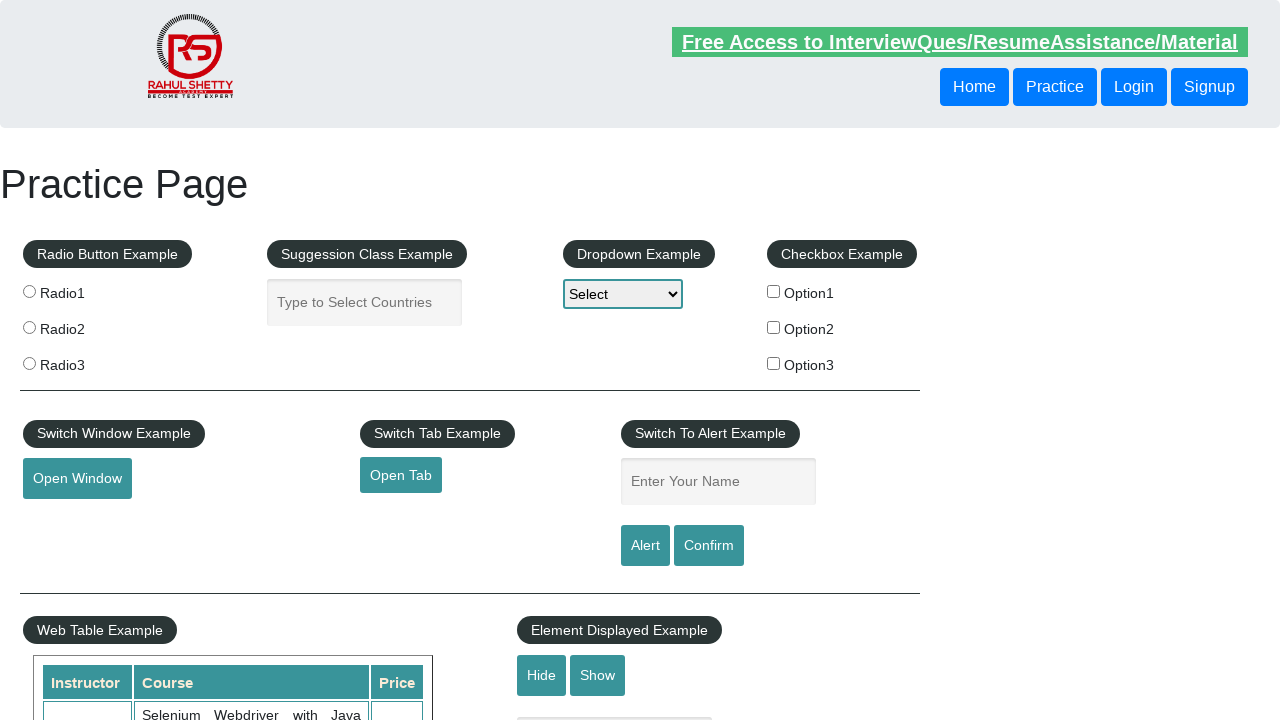